Tests radio button functionality by clicking on Yes and Impressive radio buttons and verifying the selection messages, also verifies that the No radio button is disabled

Starting URL: https://demoqa.com/

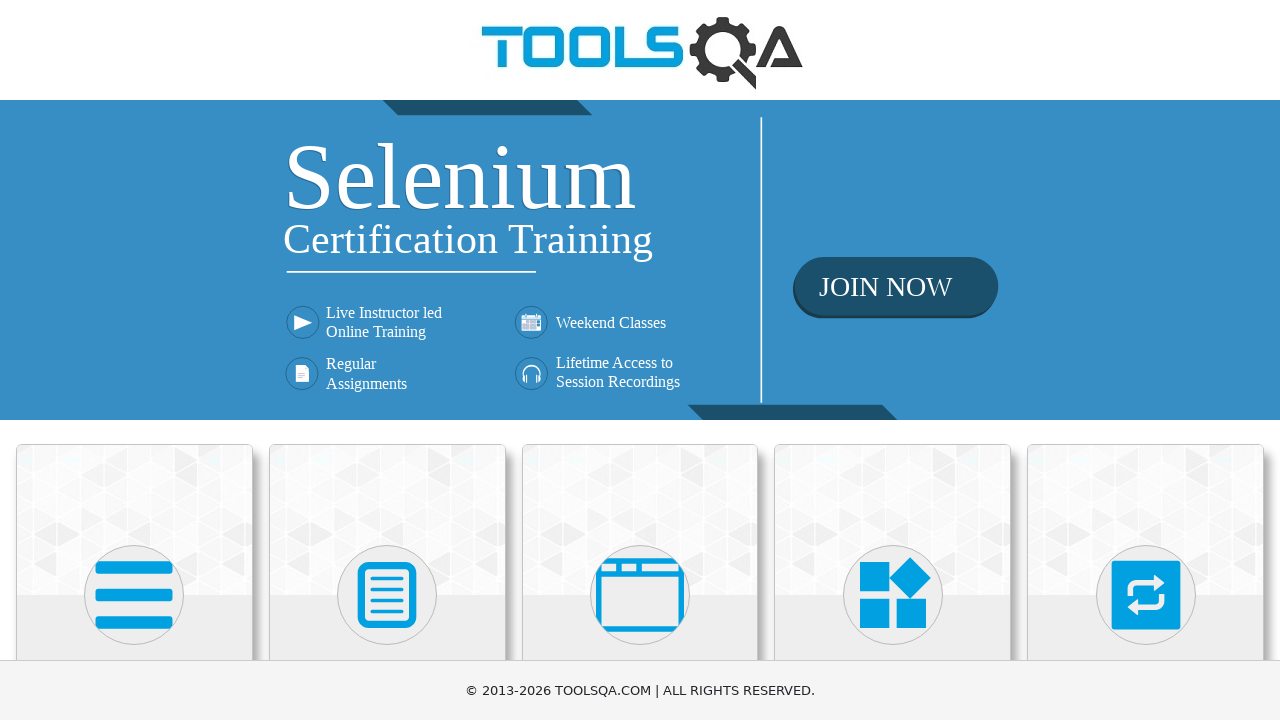

Clicked on Elements section at (134, 360) on internal:text="Elements"i
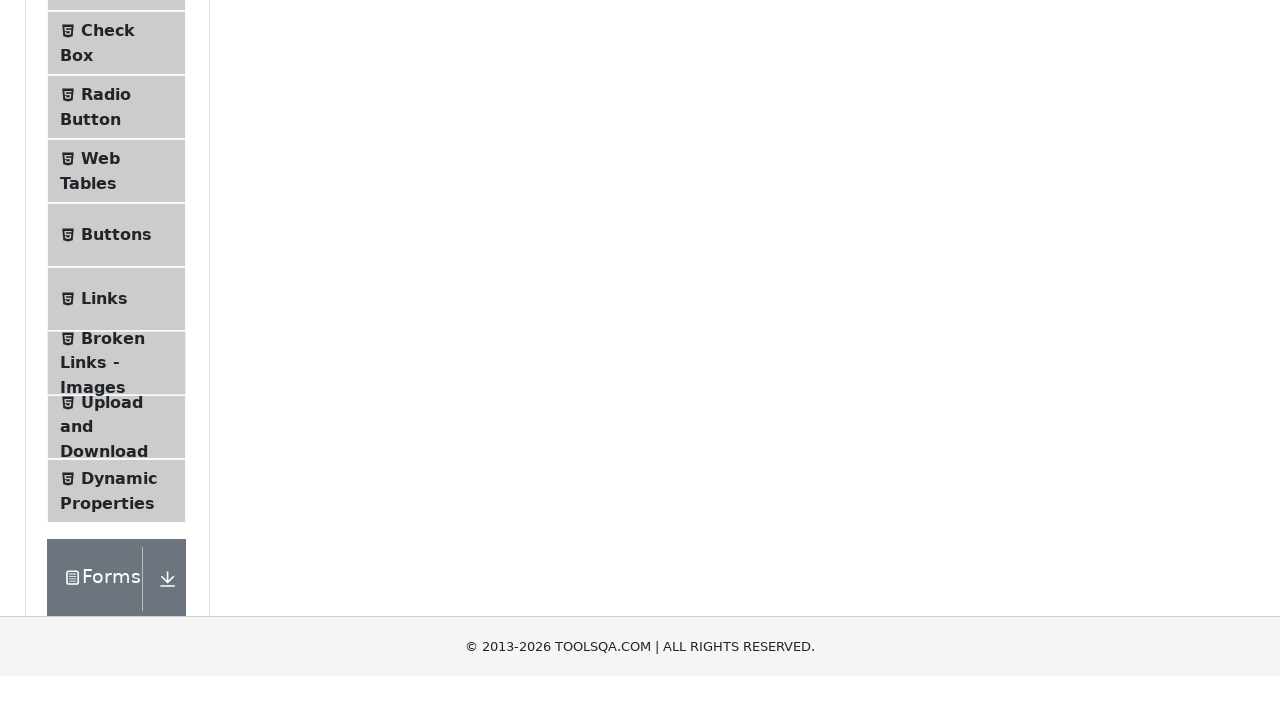

Navigated to Radio Button page at (106, 376) on internal:text="Radio Button"i
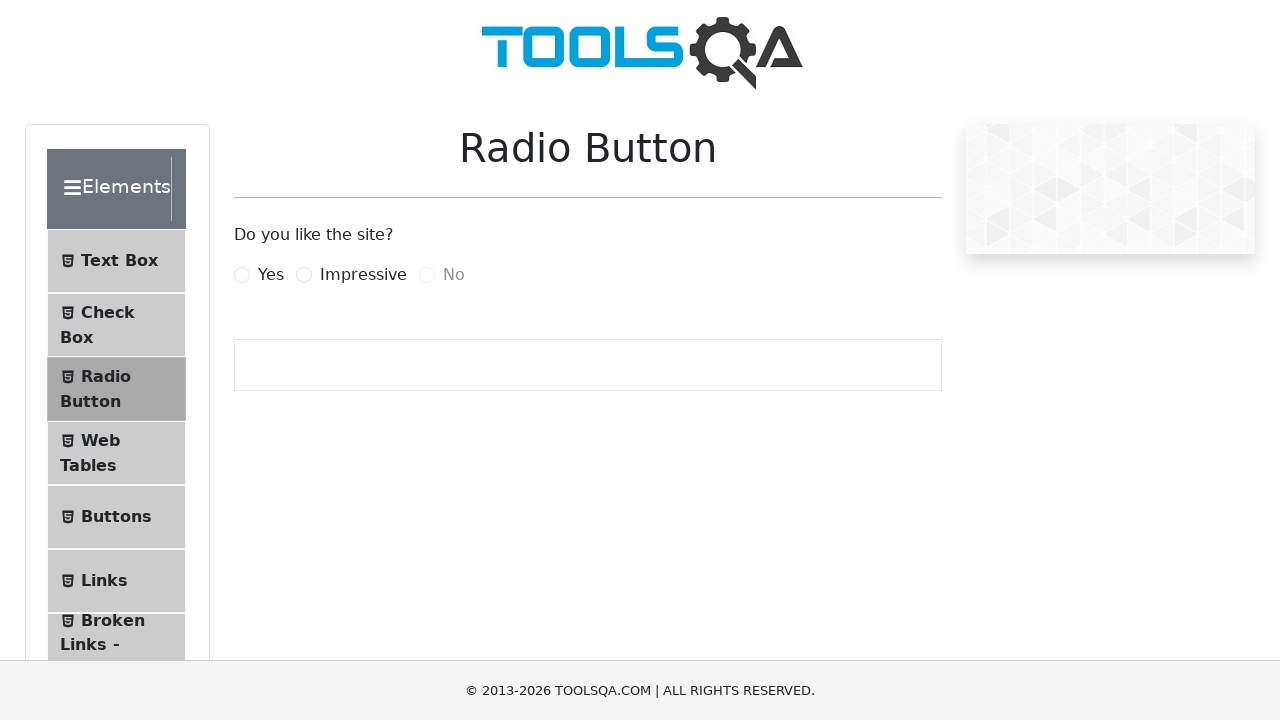

Selected Yes radio button at (271, 275) on internal:text="Yes"i
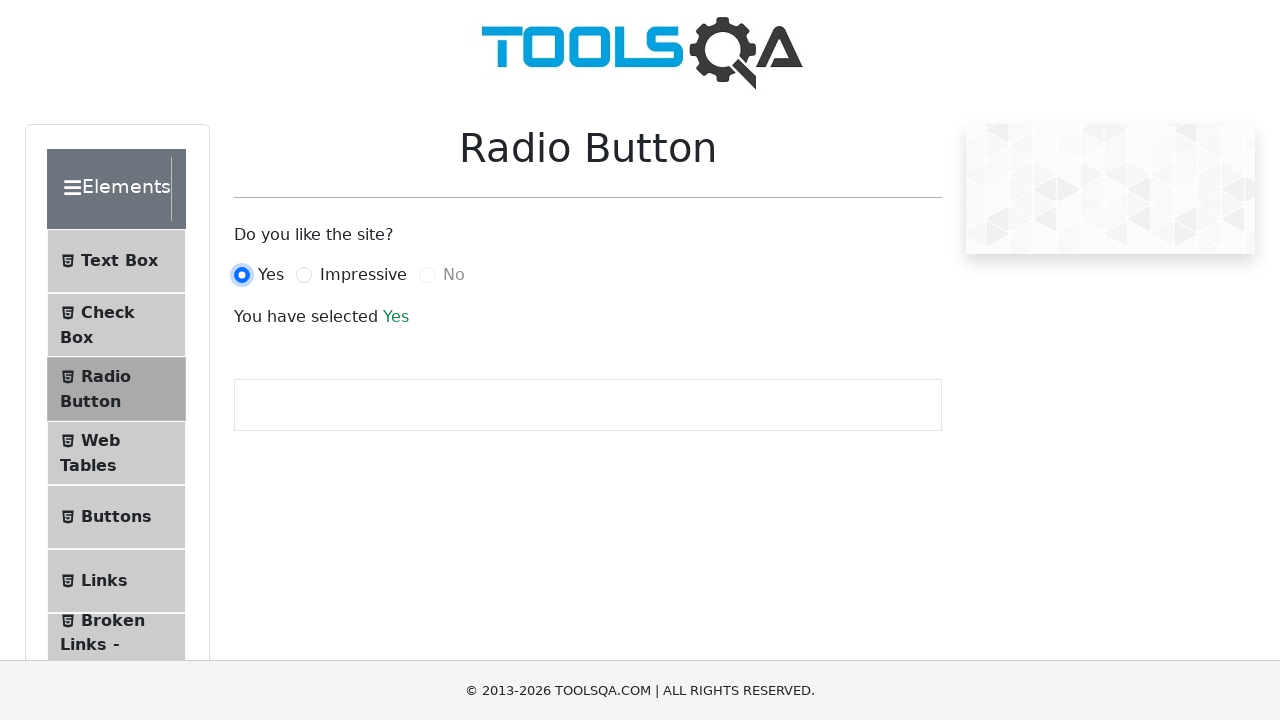

Verified Yes selection message is displayed
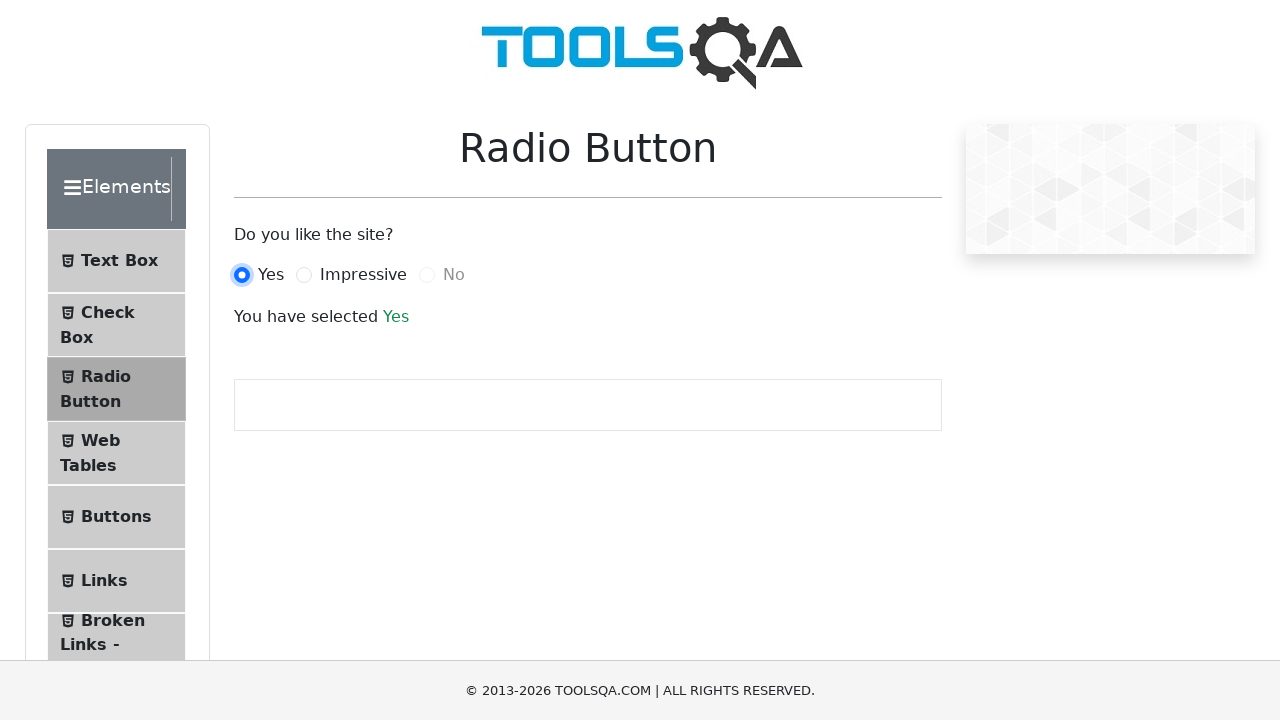

Selected Impressive radio button at (363, 275) on internal:text="Impressive"i
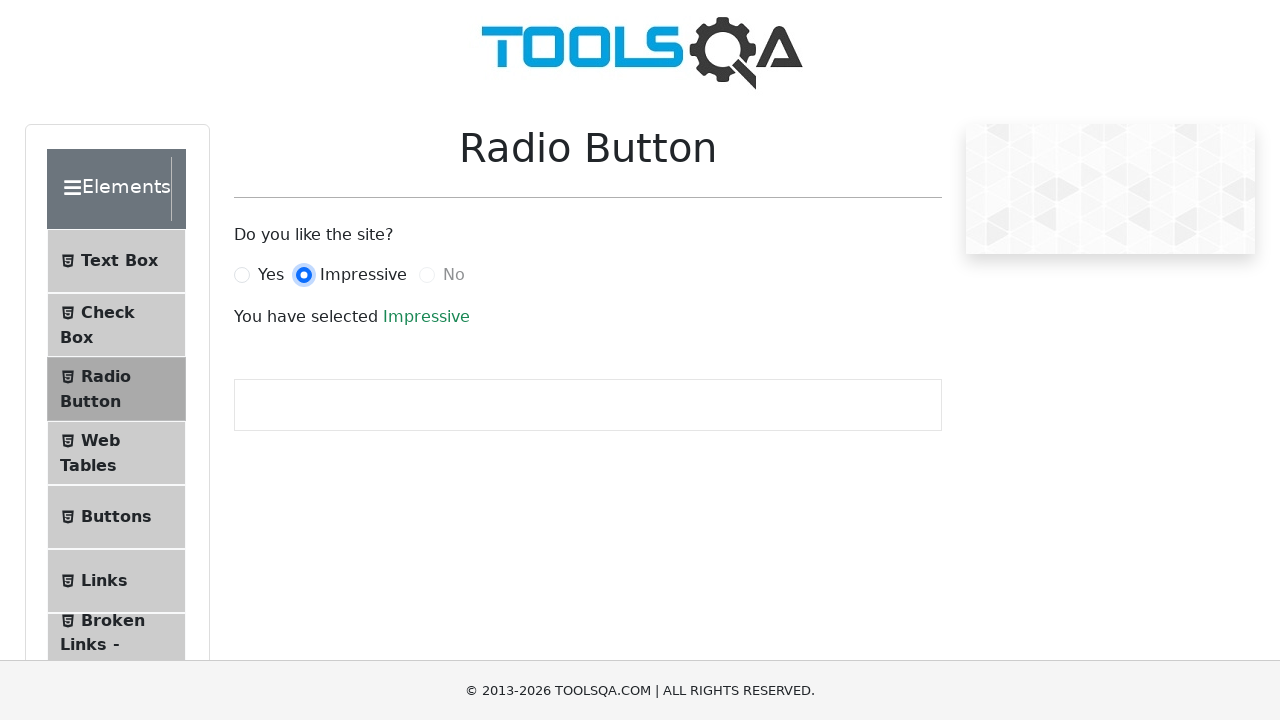

Verified Impressive selection message is displayed
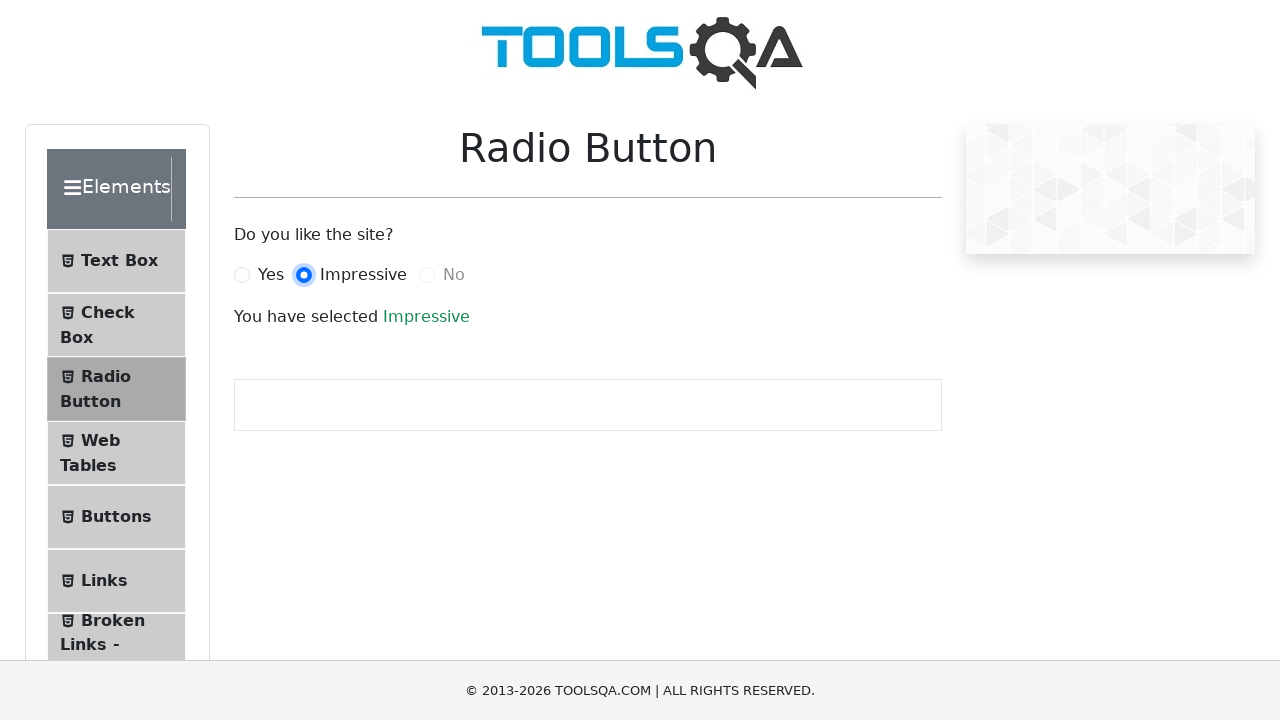

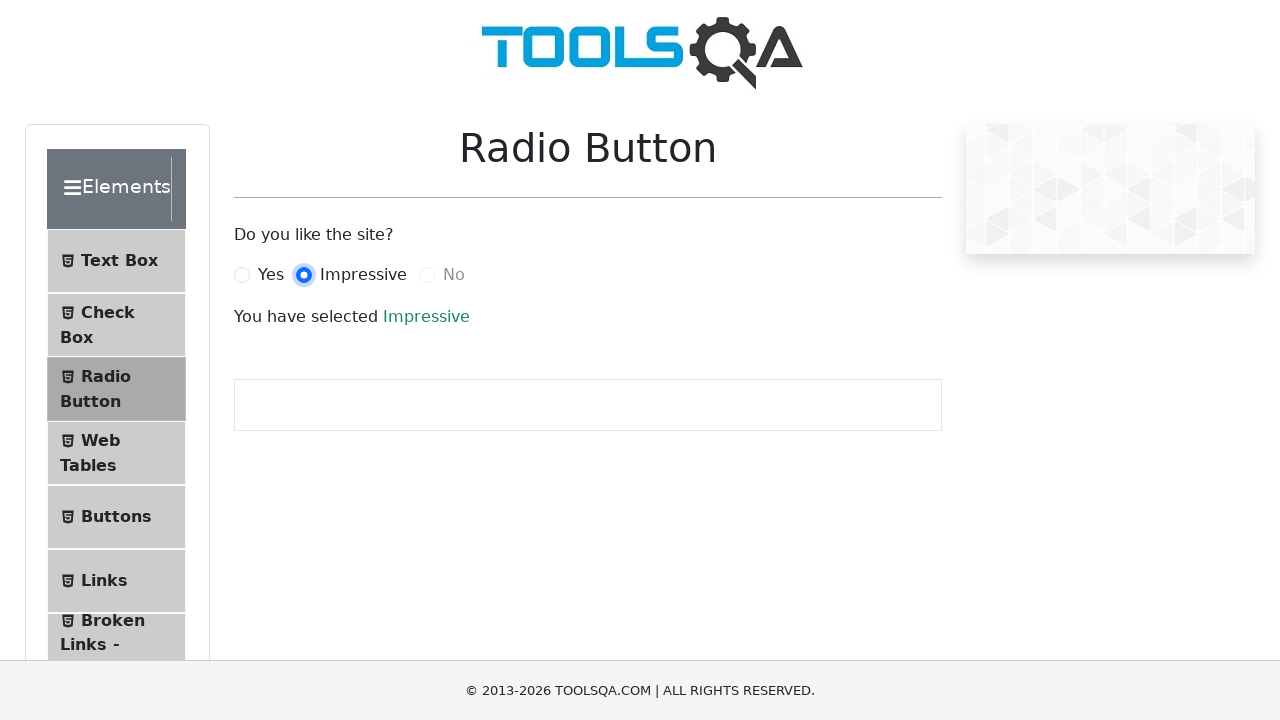